Tests navigating to a checkboxes page and verifying the selection state of checkbox elements

Starting URL: https://the-internet.herokuapp.com/checkboxes

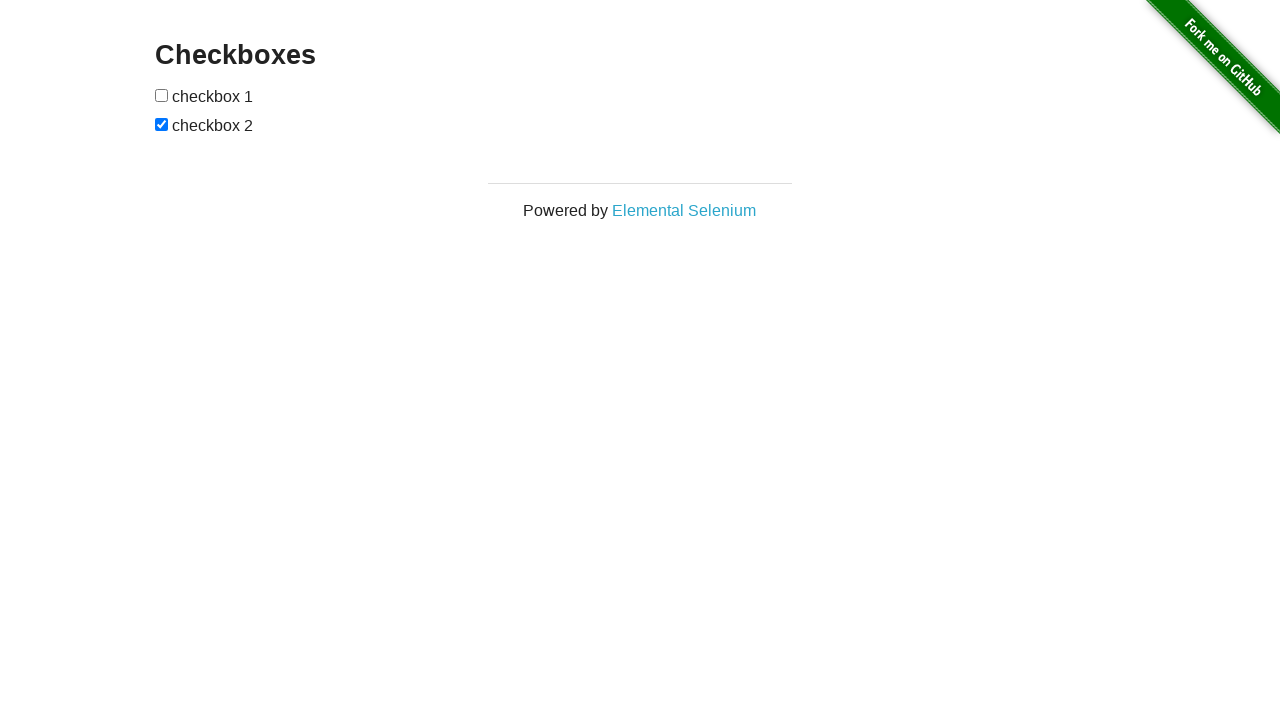

Waited for checkboxes to load on the page
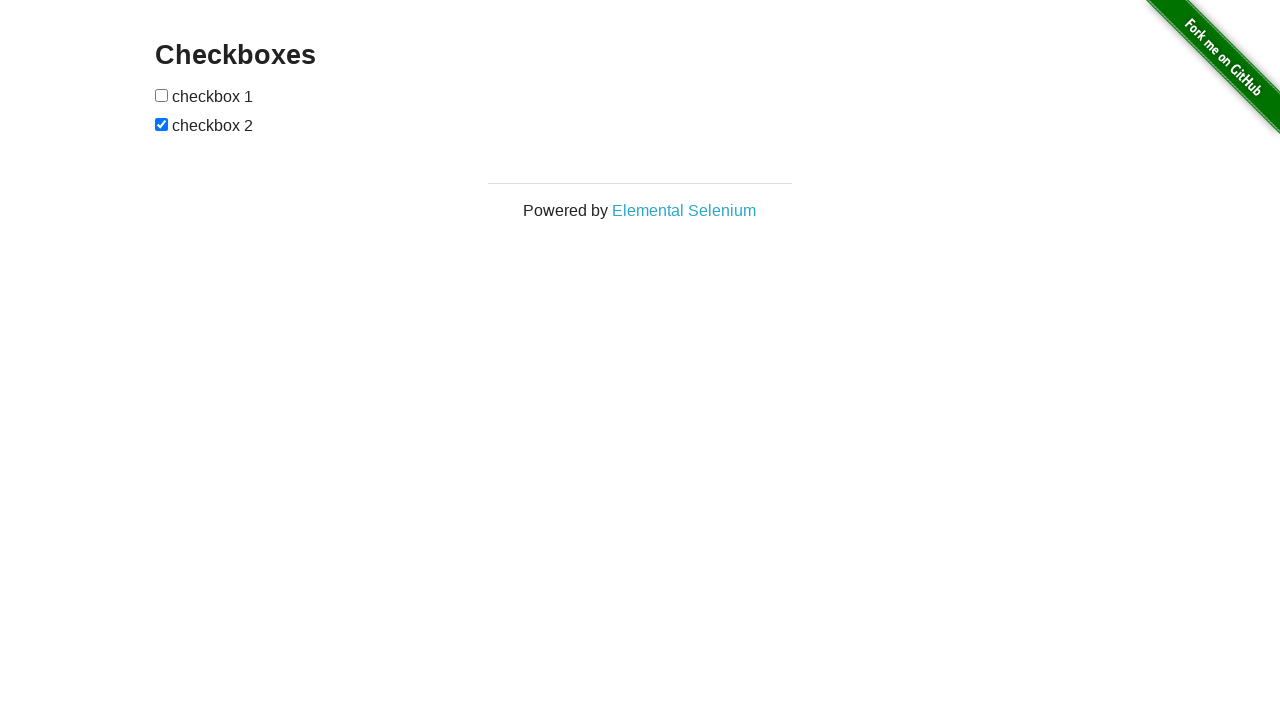

Clicked the first checkbox to test interaction at (162, 95) on input[type='checkbox']:first-of-type
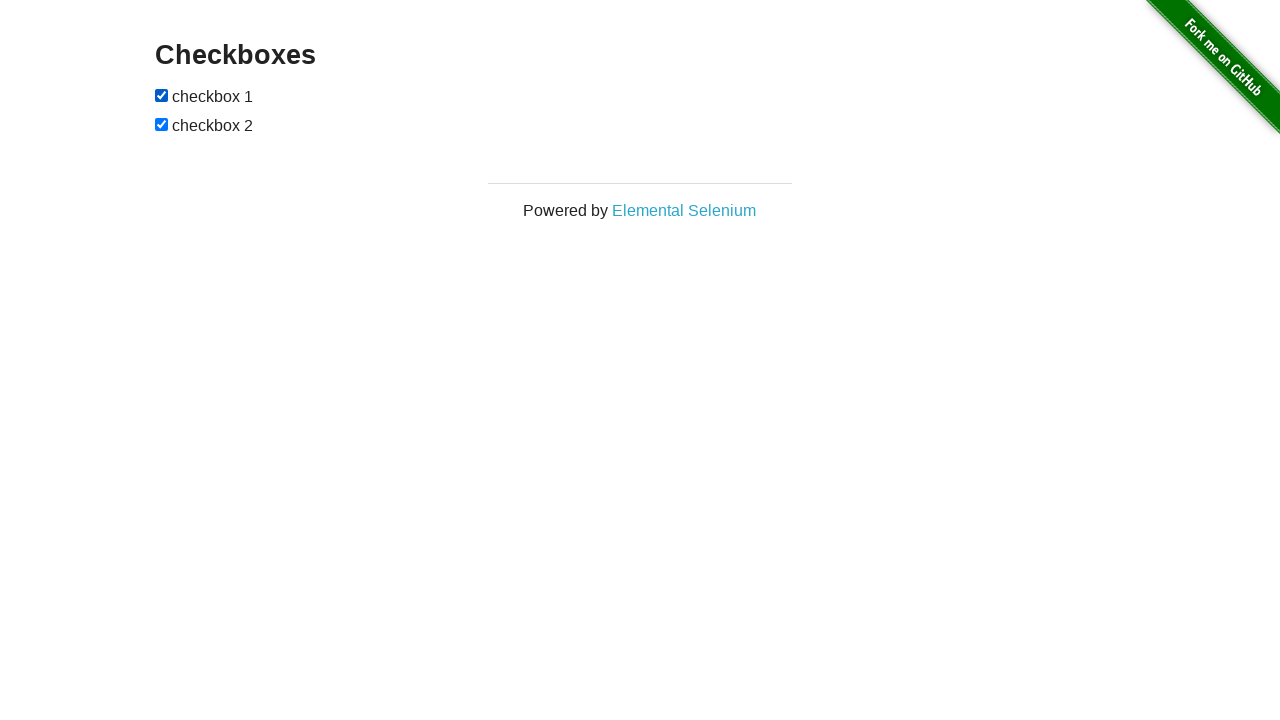

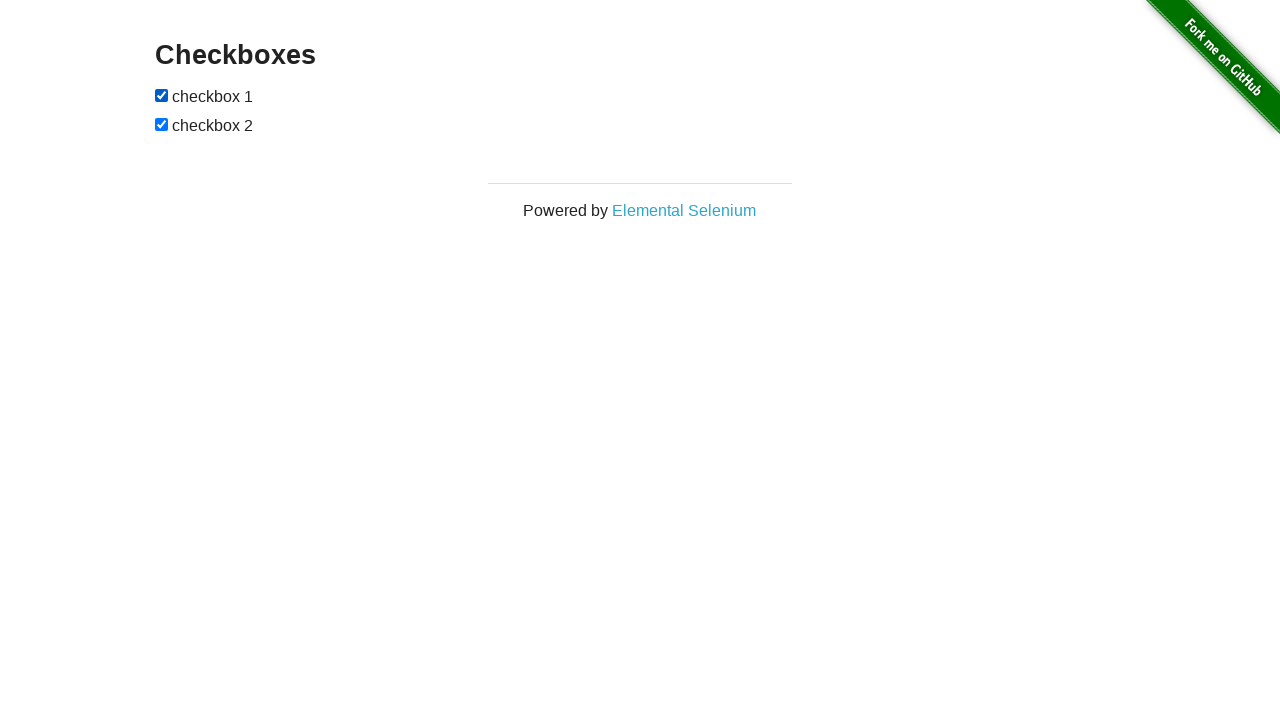